Tests the search functionality on navigator.ba by searching for "hotel han", clicking on a search result, and verifying the result title matches the search query.

Starting URL: http://www.navigator.ba

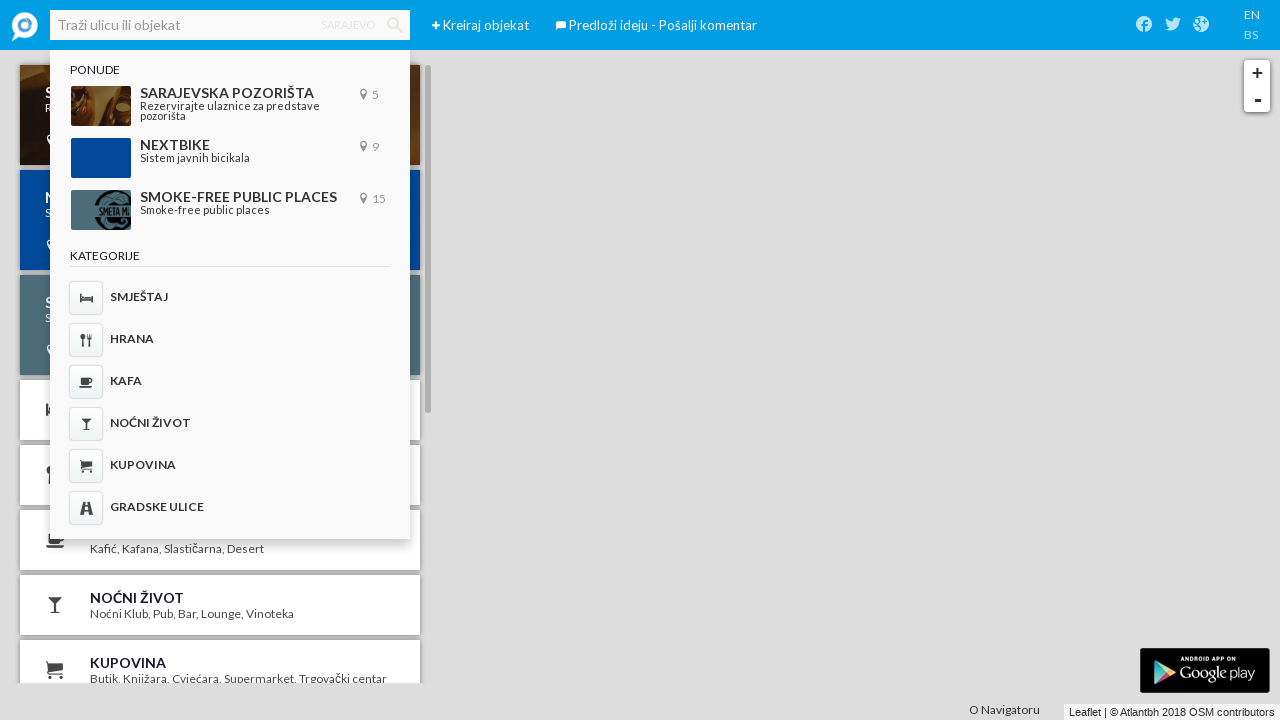

Clicked on the search input field at (230, 25) on #ember564
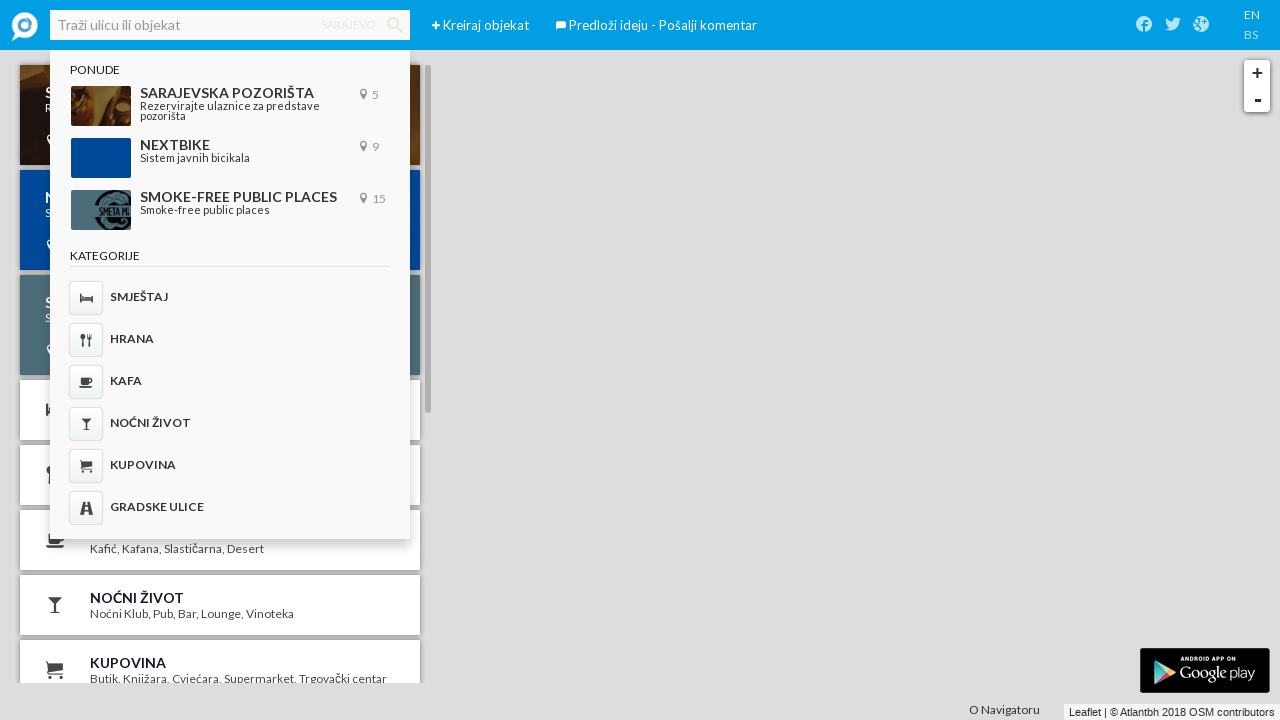

Filled search field with 'hotel han' on #ember564
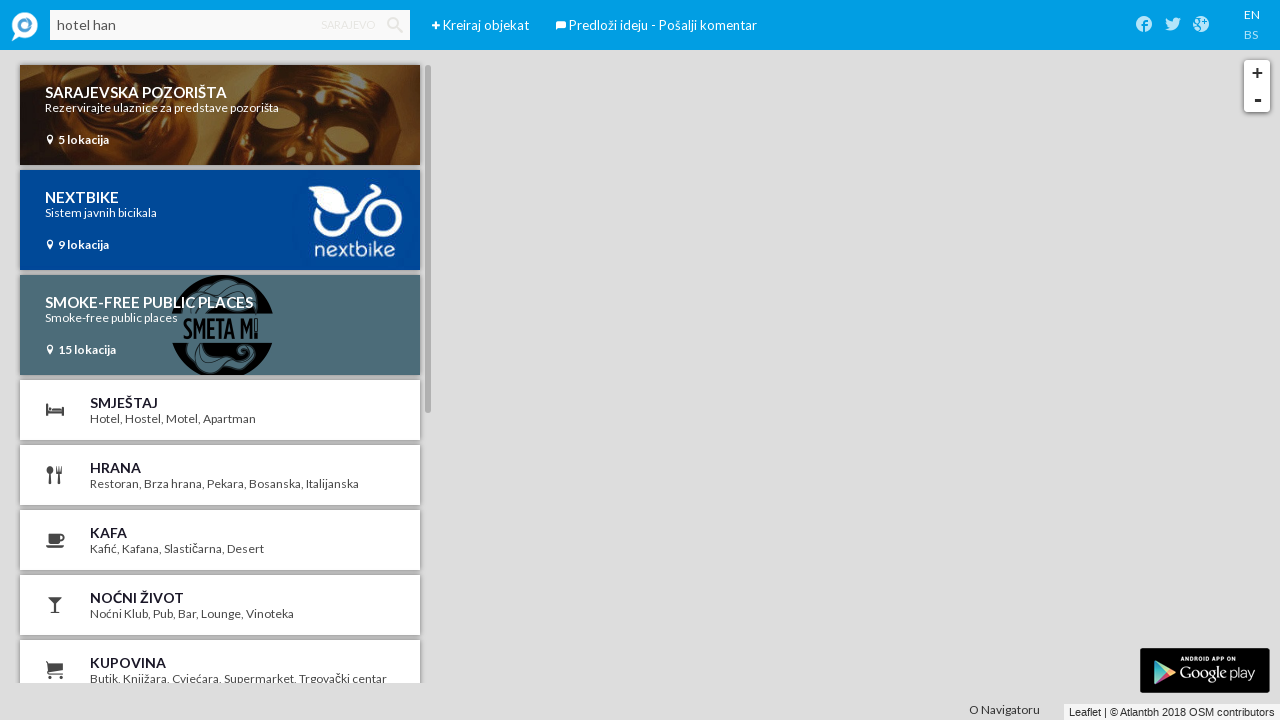

Pressed Enter to submit search query on #ember564
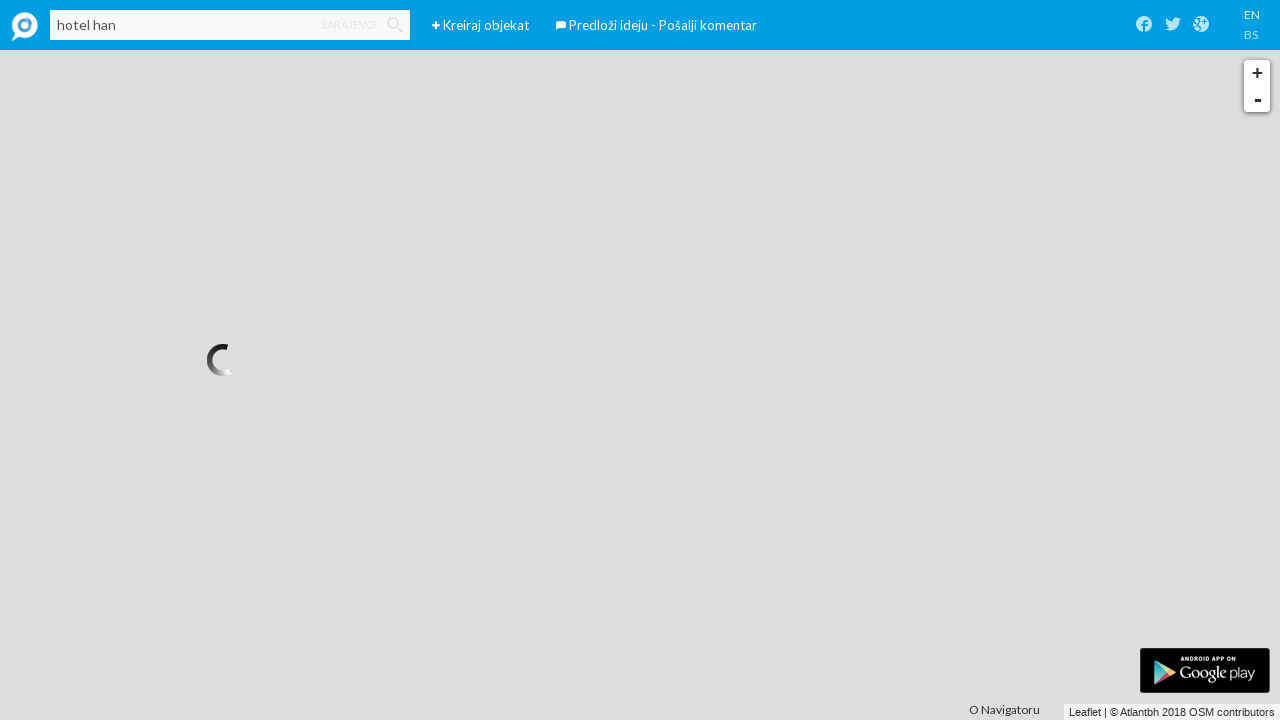

Waited for search results to load
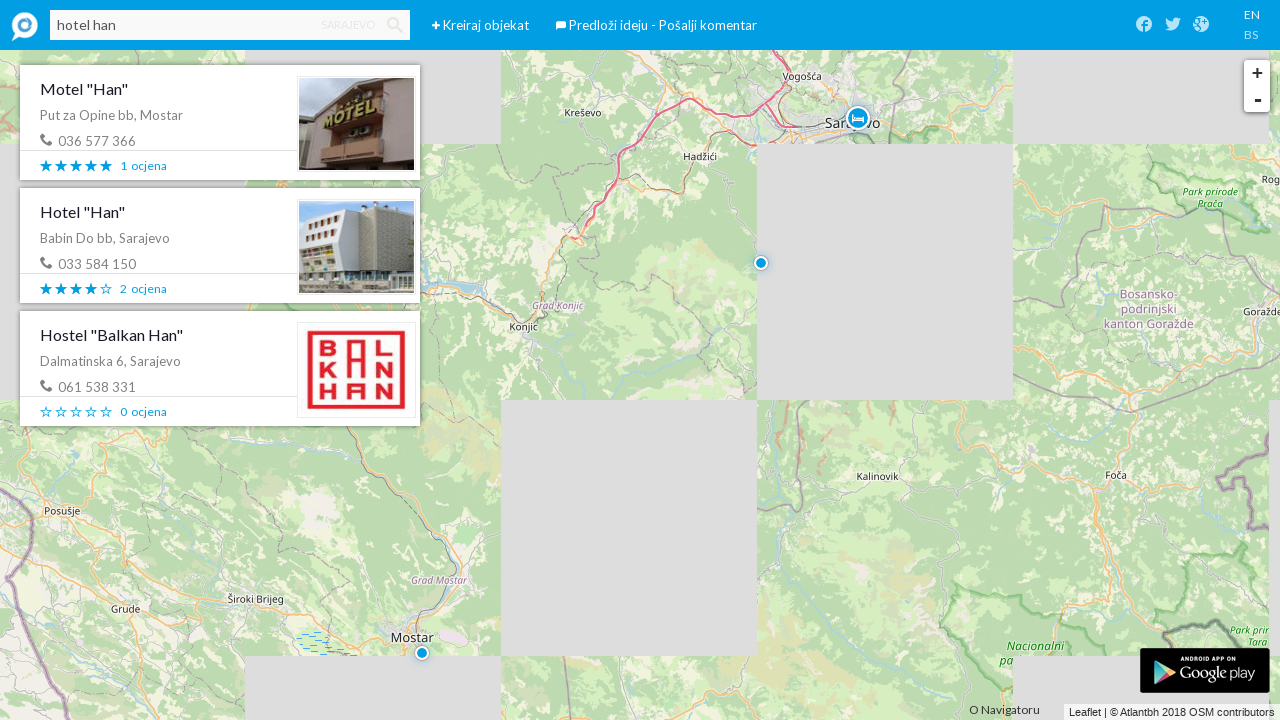

Clicked on the first search result at (220, 246) on xpath=//*[@id='ember1036']/div
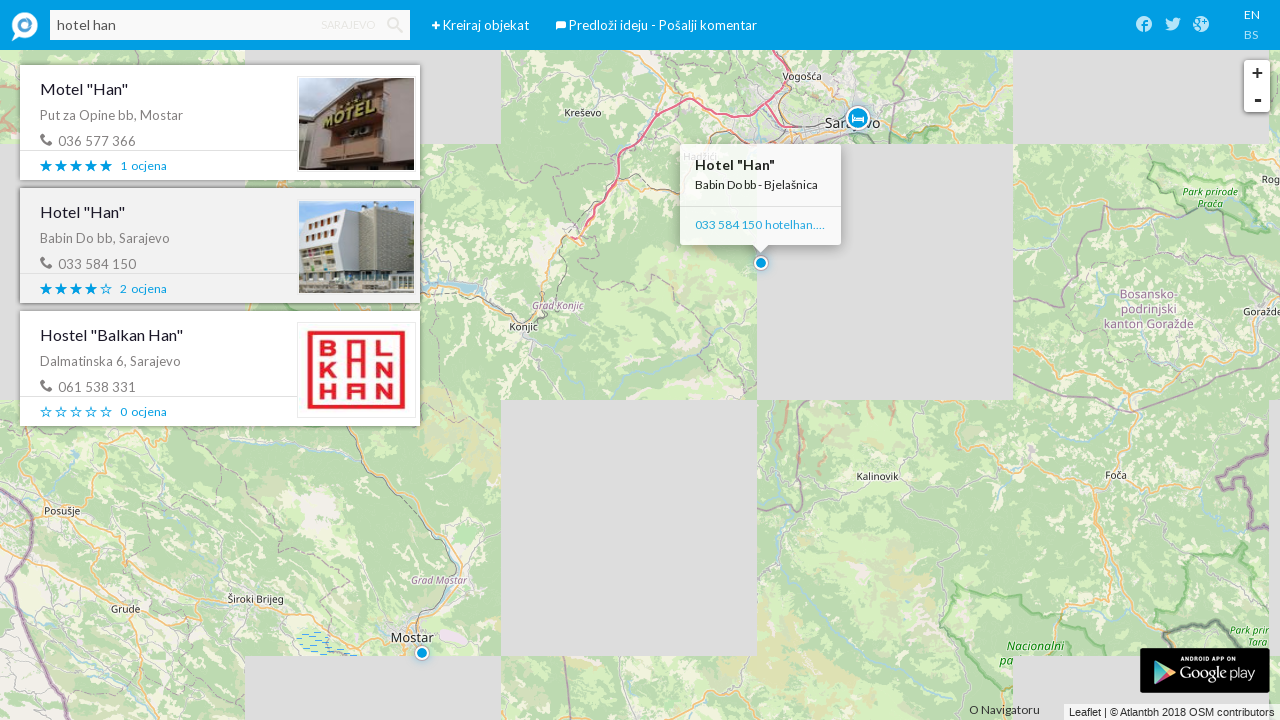

Waited for result details to load
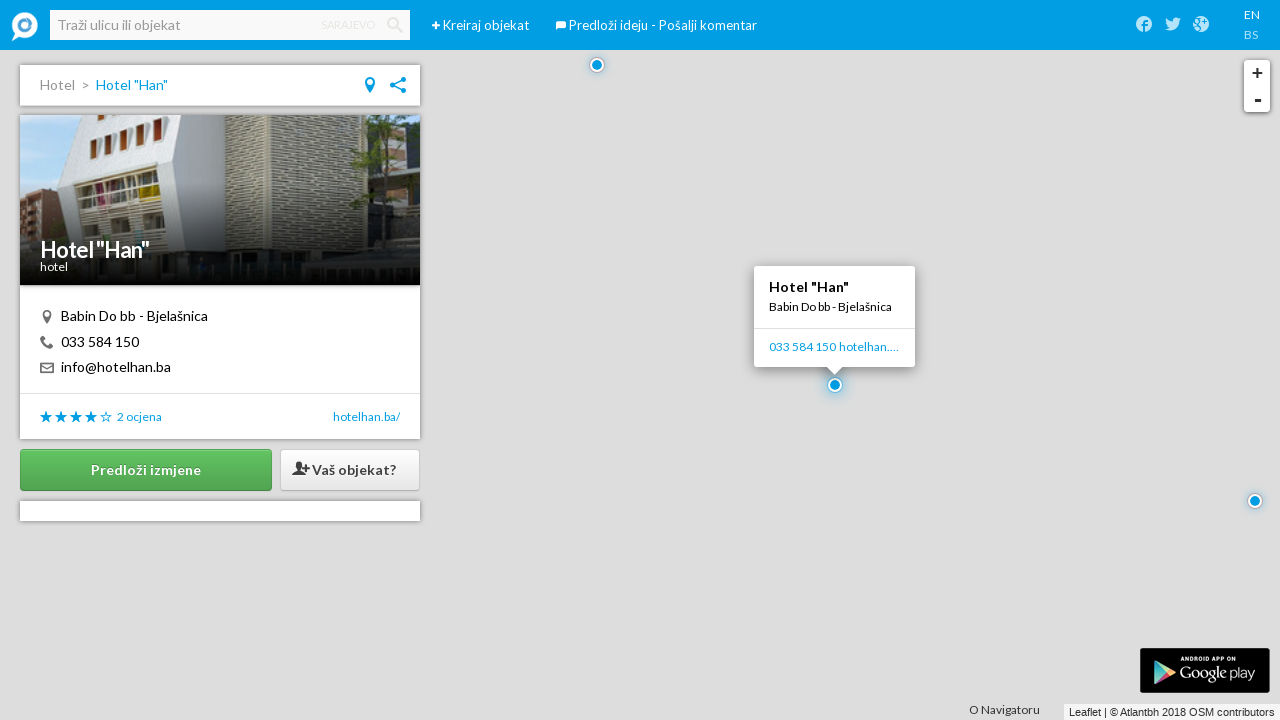

Clicked on the logo/home button to return to homepage at (25, 25) on xpath=//*[@id='ember551']/img
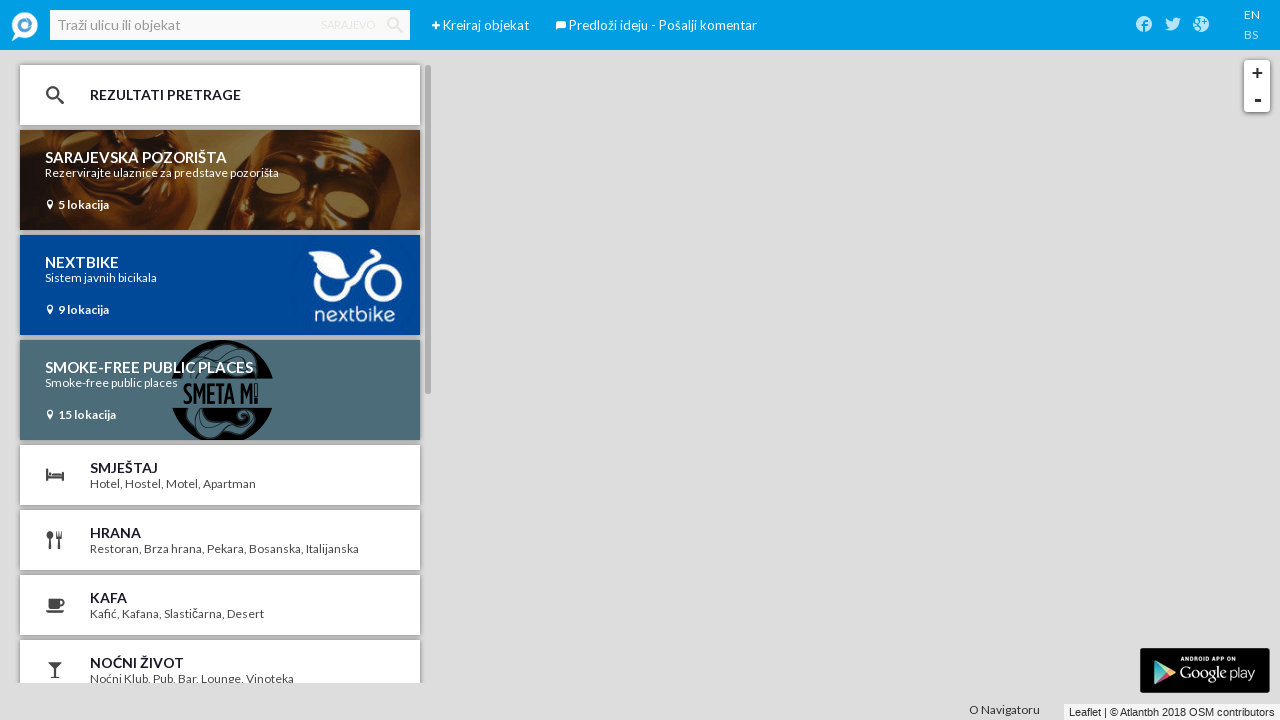

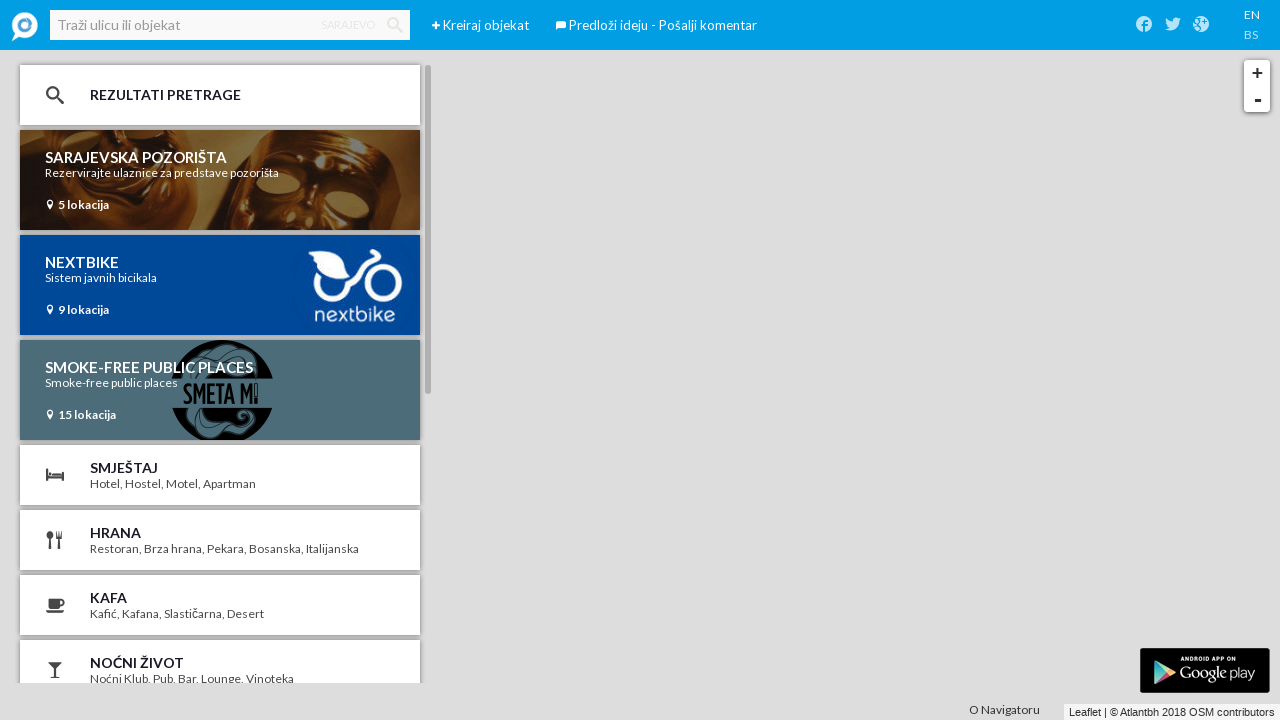